Tests radio button selection functionality by clicking different radio buttons and verifying their selection state

Starting URL: https://selenium08.blogspot.com/2019/08/radio-buttons.html

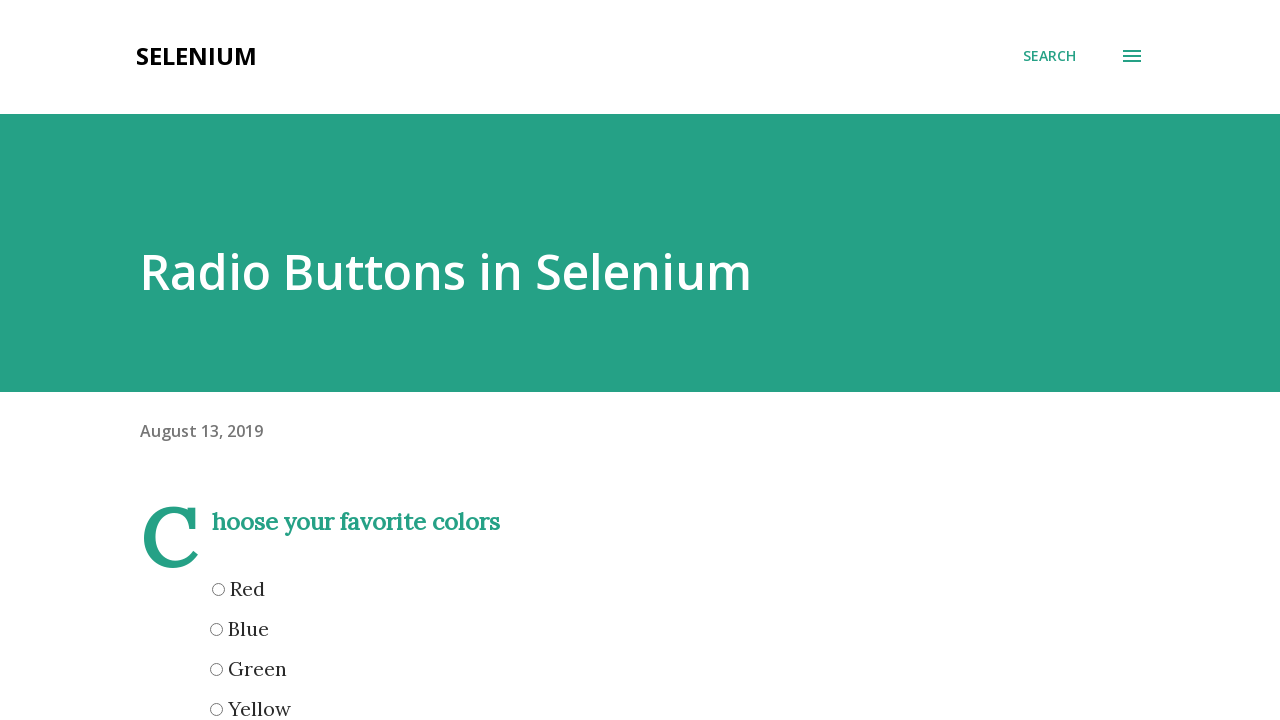

Clicked the yellow radio button at (216, 709) on input[name='yellow']
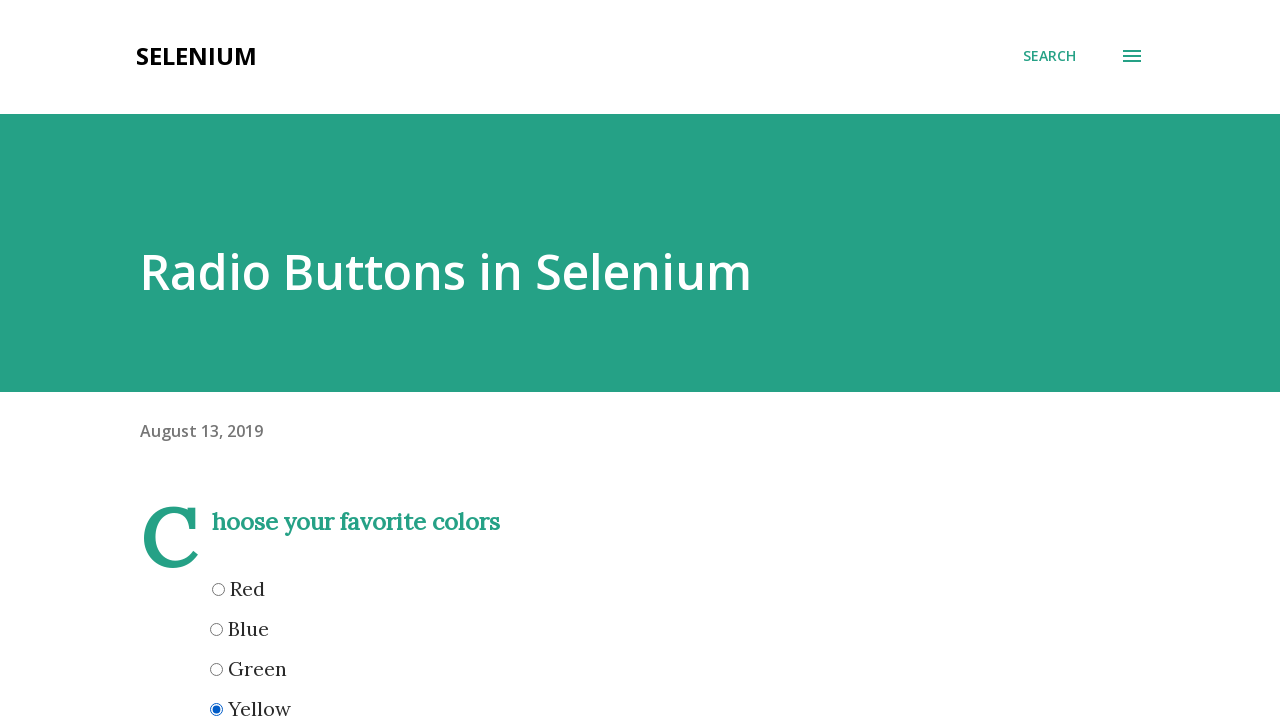

Verified yellow radio button is selected
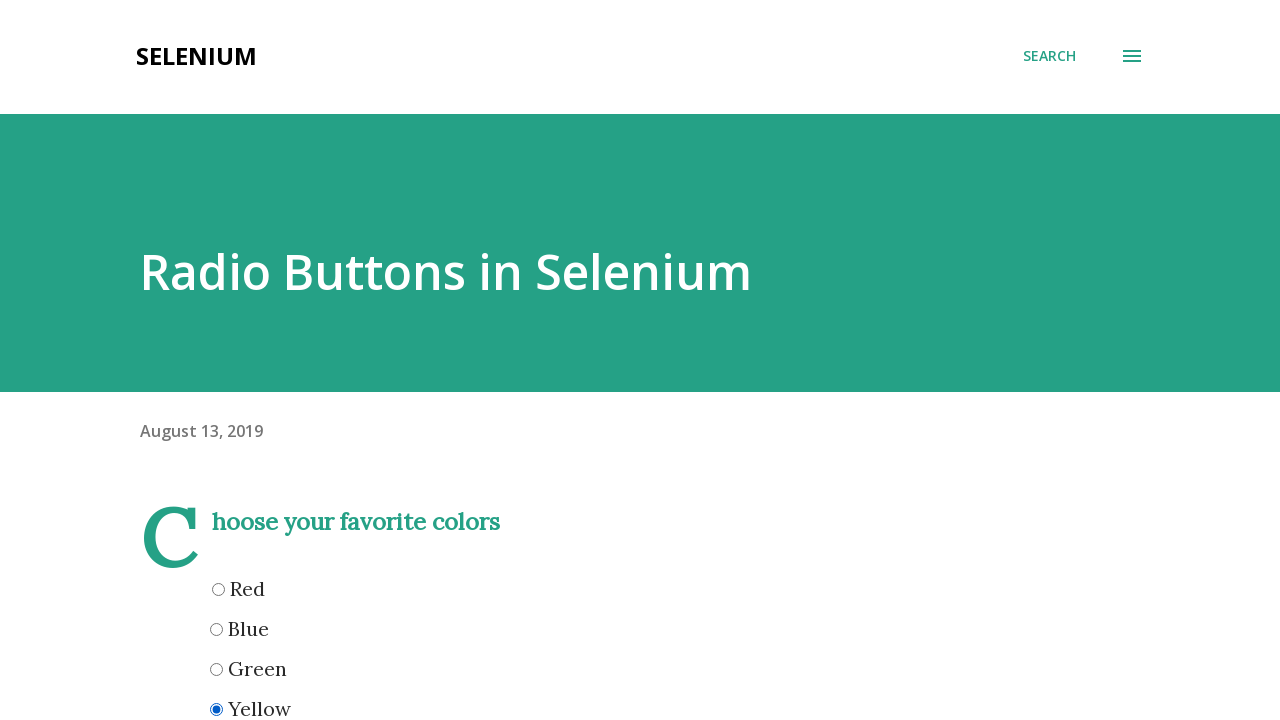

Refreshed the page to reset state
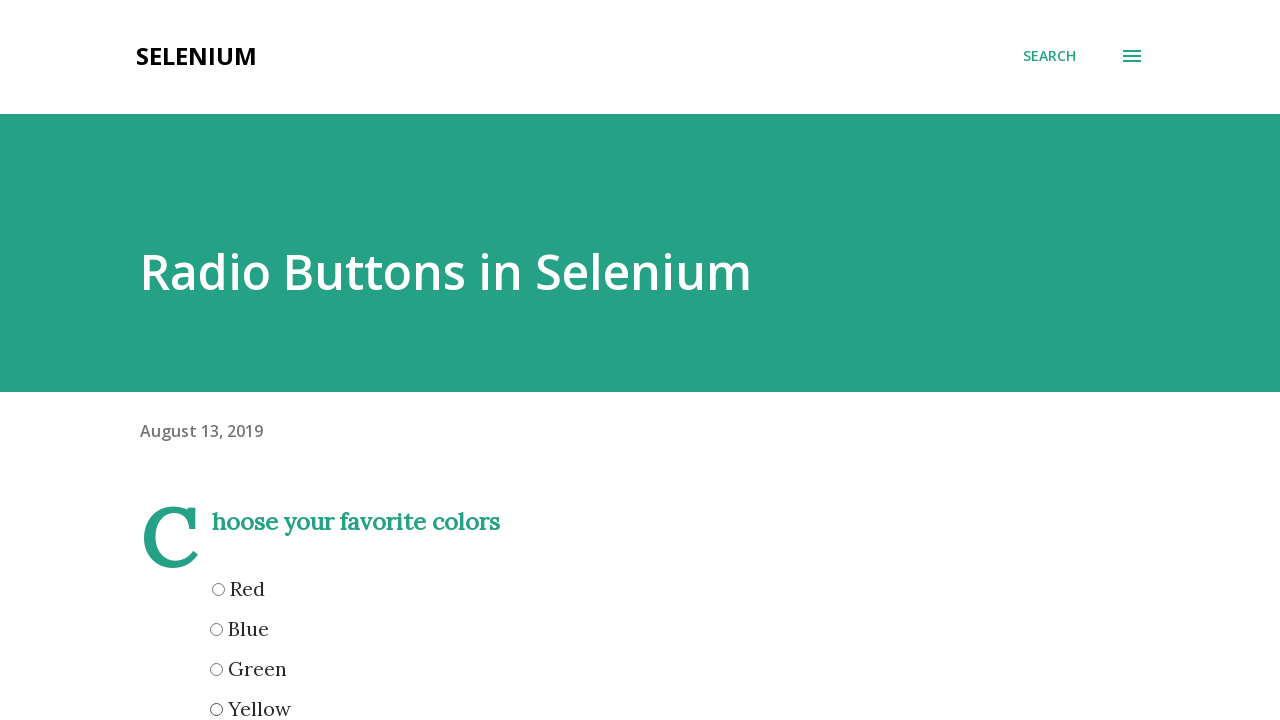

Clicked the red radio button at (218, 589) on input[name='red']
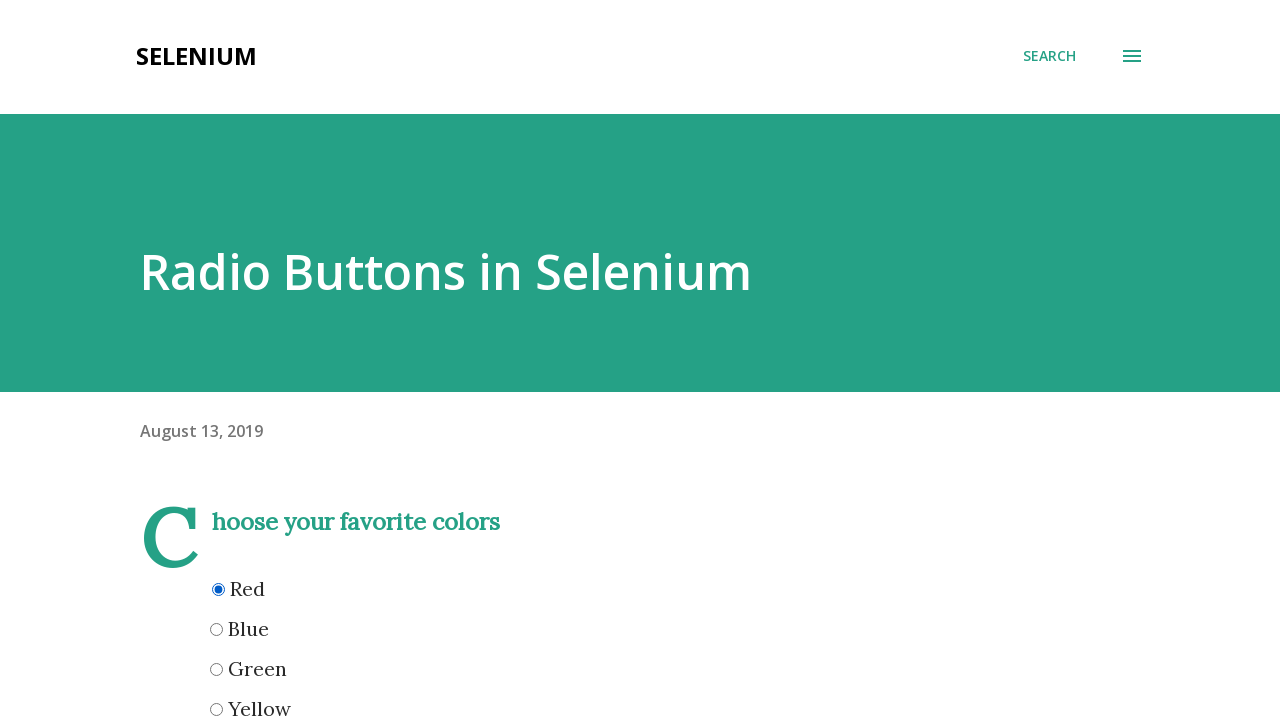

Clicked the Dhanbad radio button at (236, 361) on input[name='dhanbad']
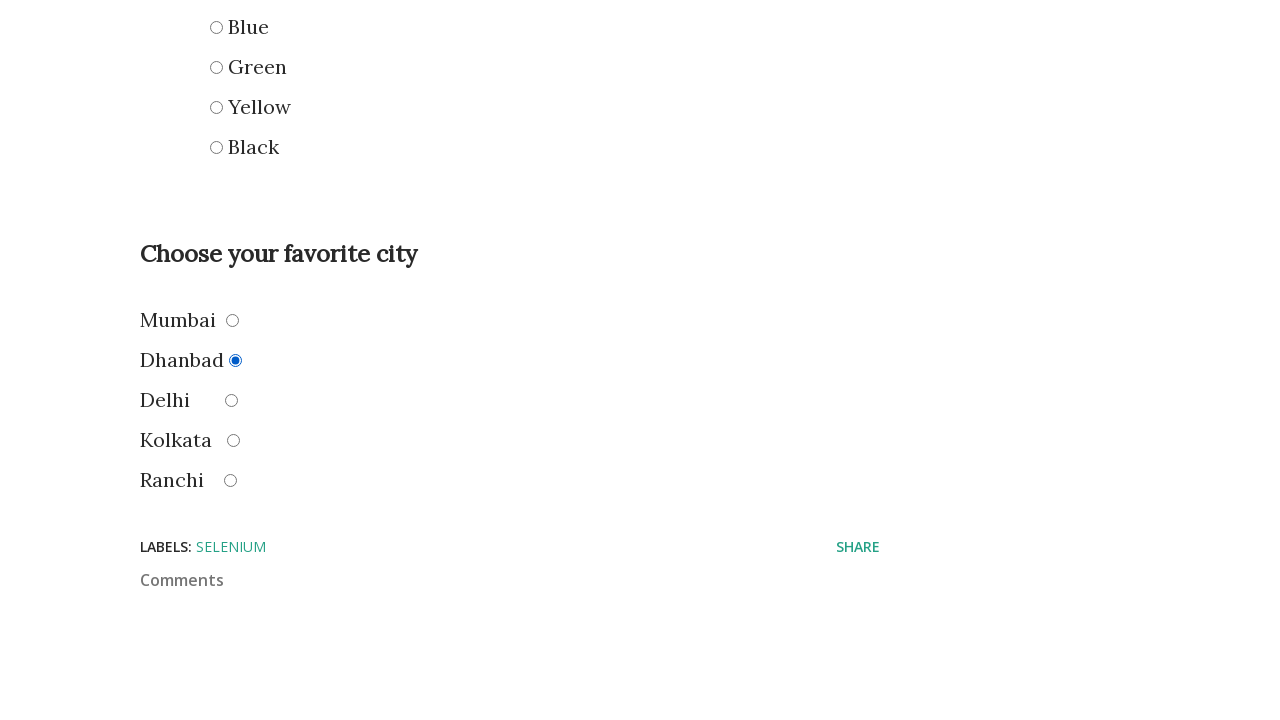

Verified Dhanbad radio button is selected
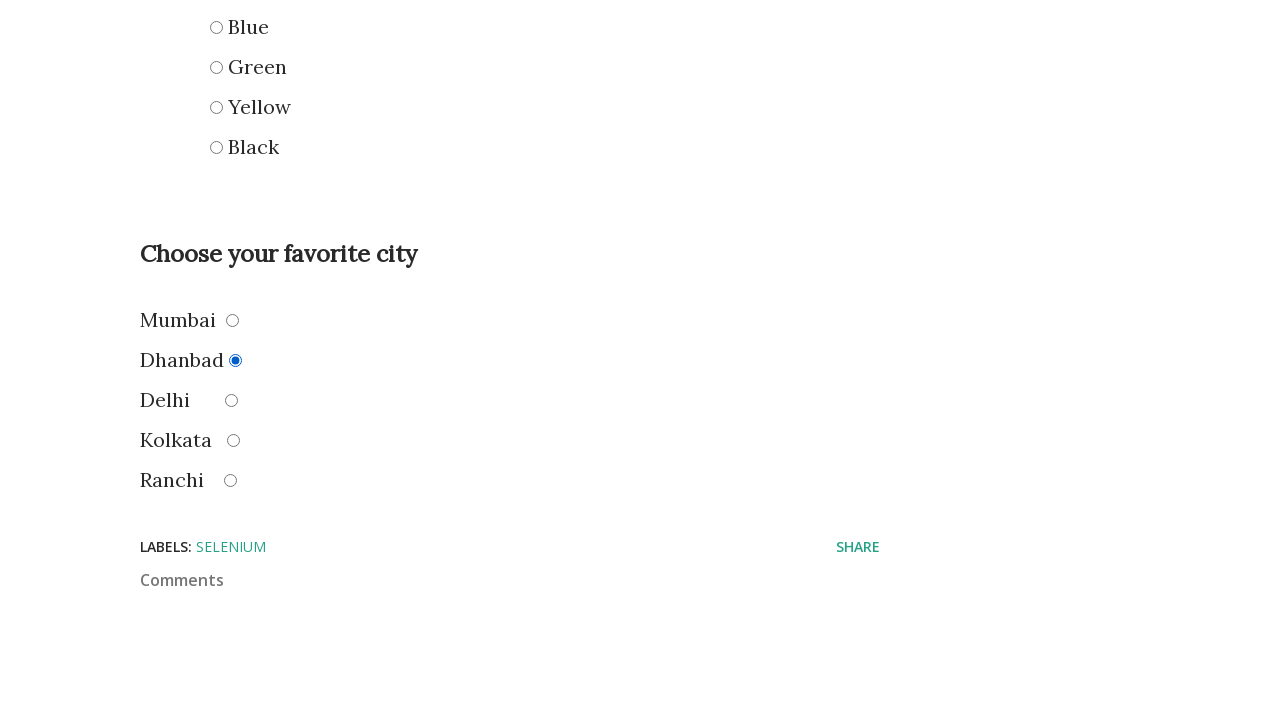

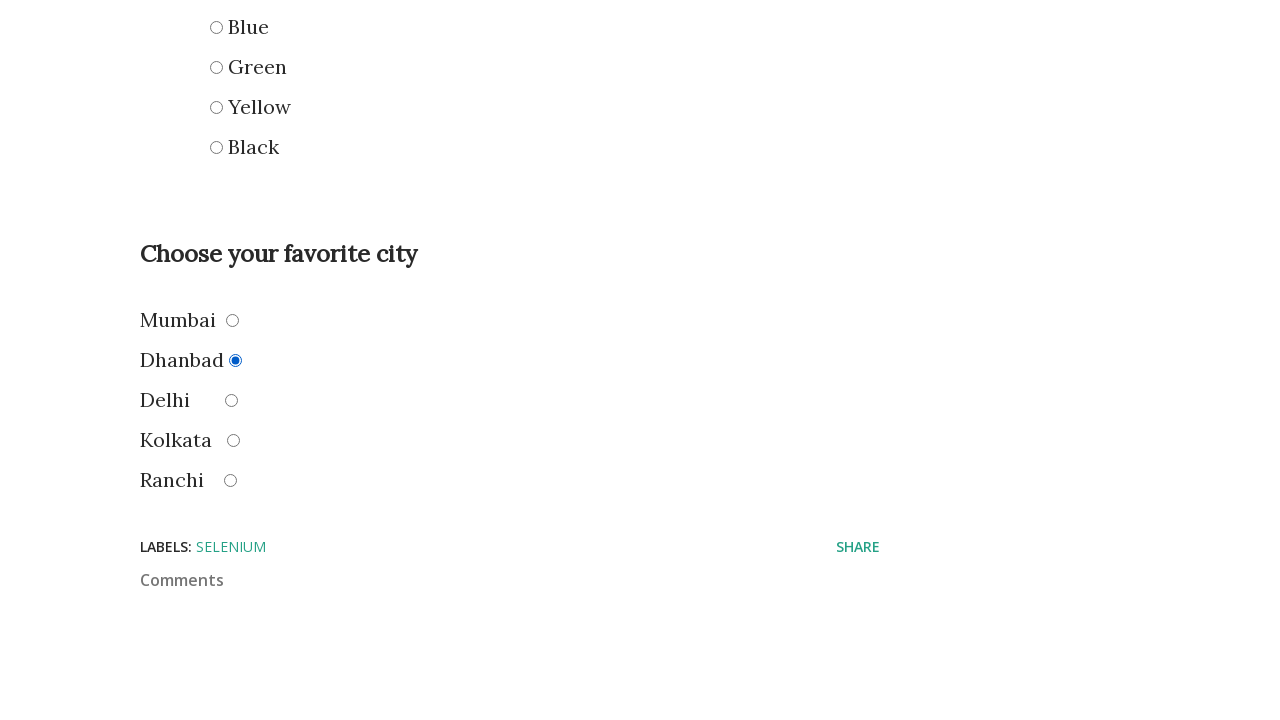